Tests modal dialog interaction by closing a modal popup and then verifying the main page content is accessible

Starting URL: http://the-internet.herokuapp.com/entry_ad

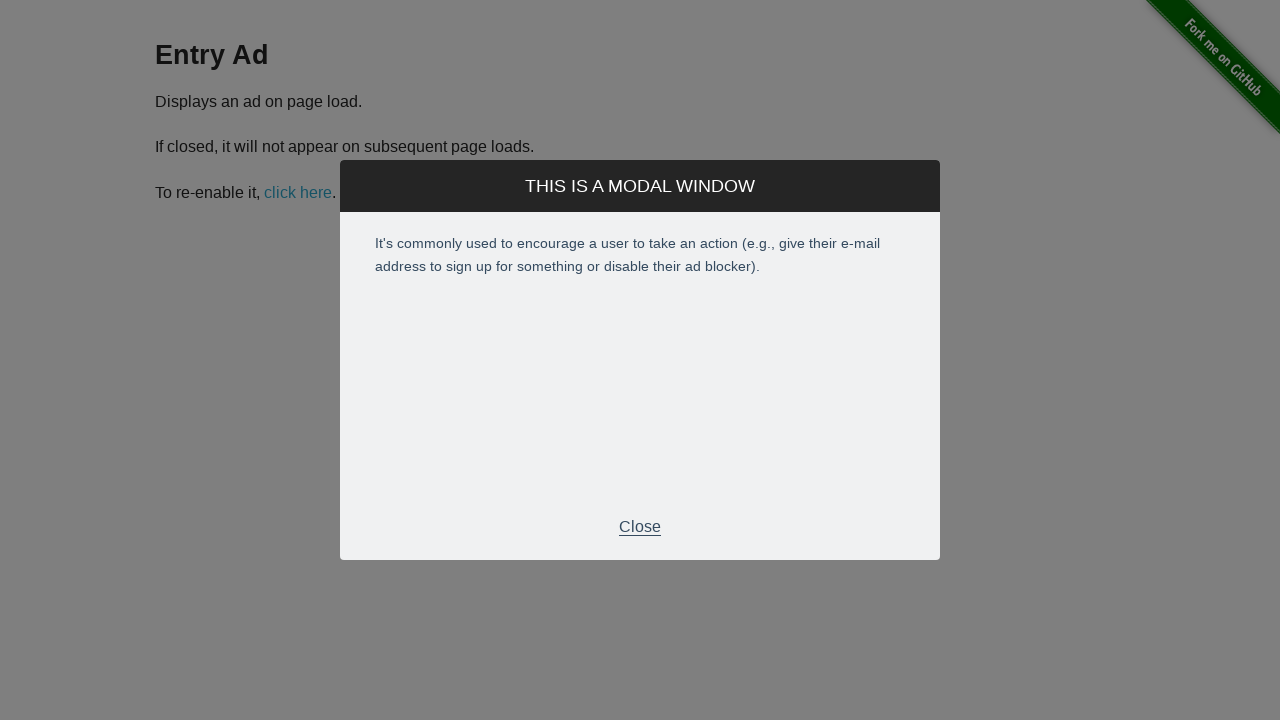

Modal dialog appeared with footer visible
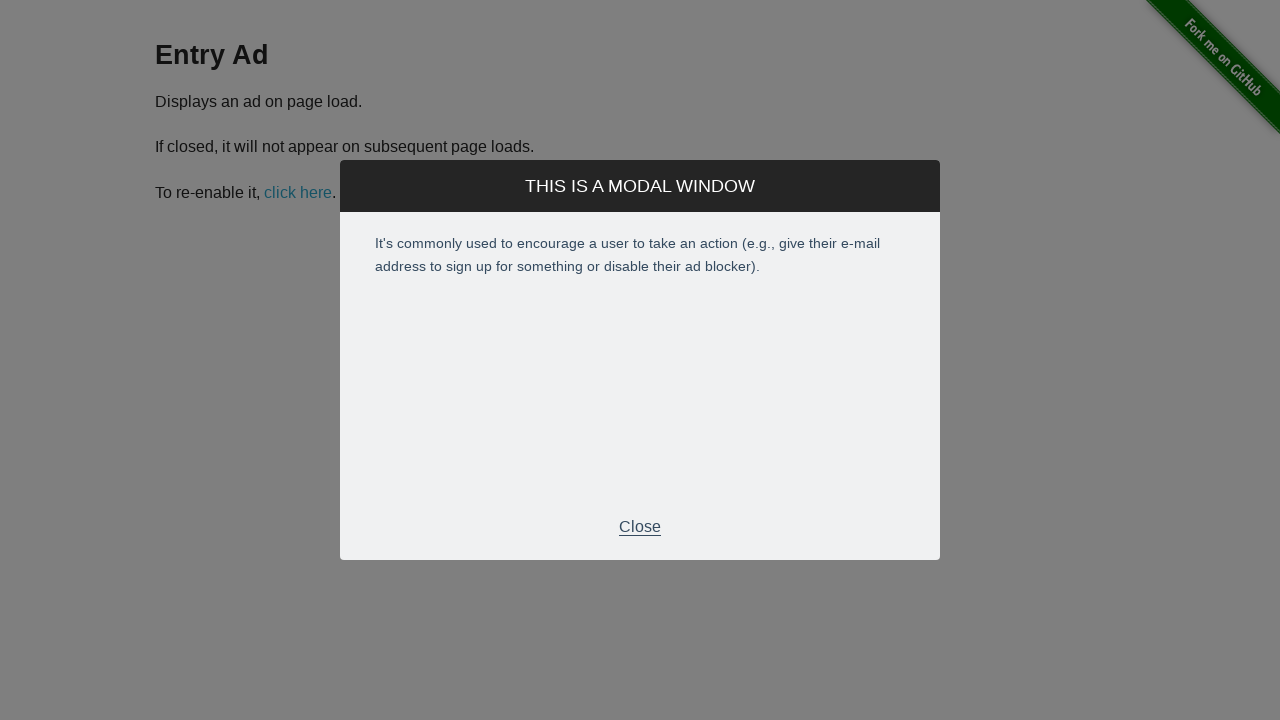

Clicked close button in modal footer at (640, 527) on .modal-footer
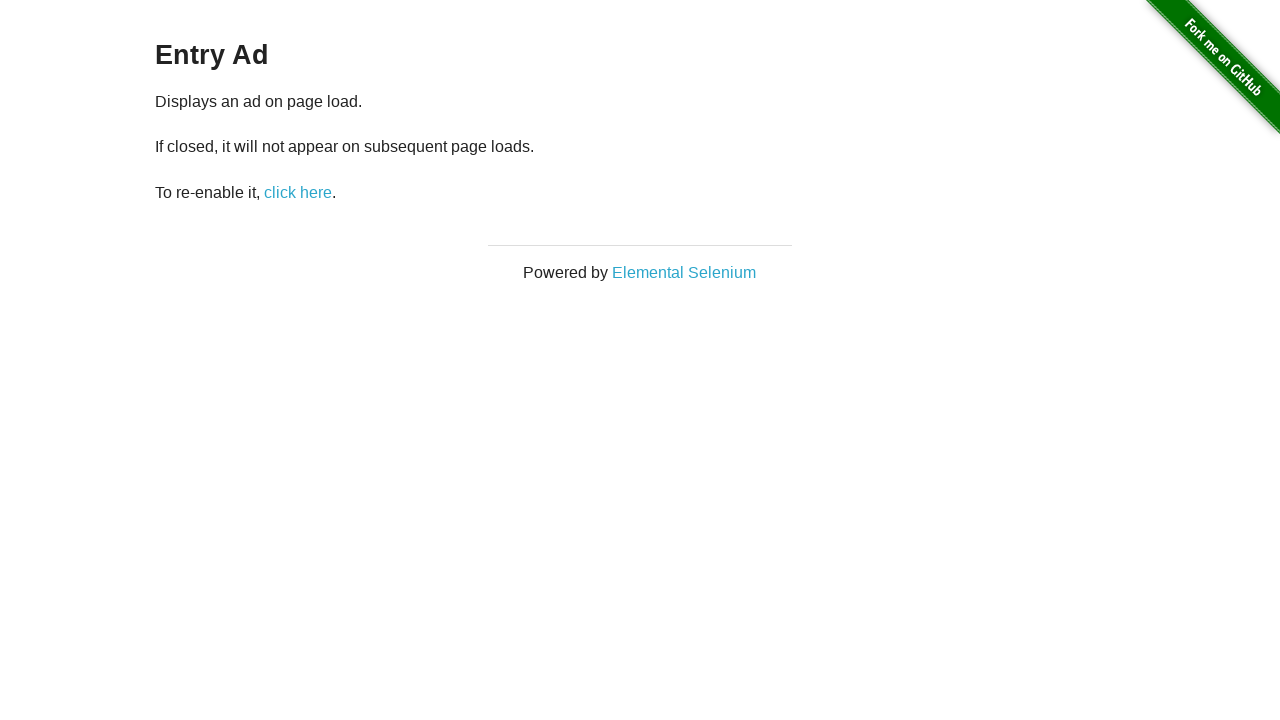

Modal closed and main page content is now accessible
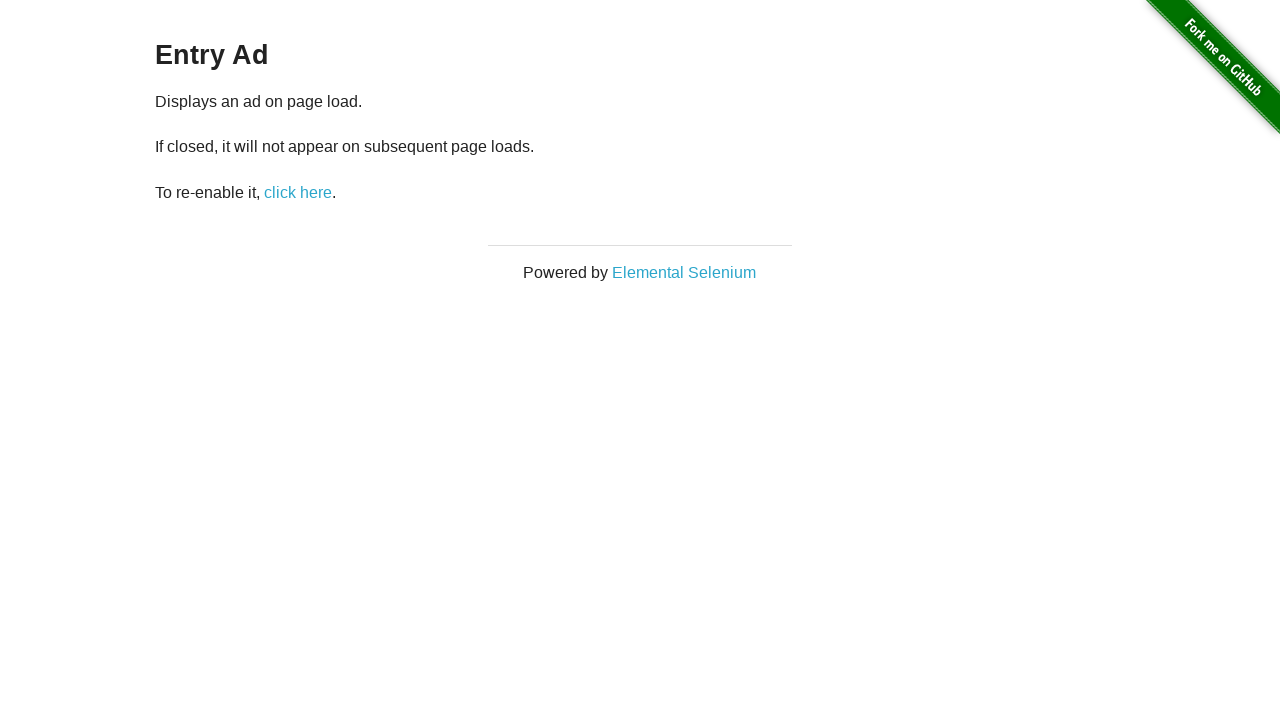

Retrieved main page content text
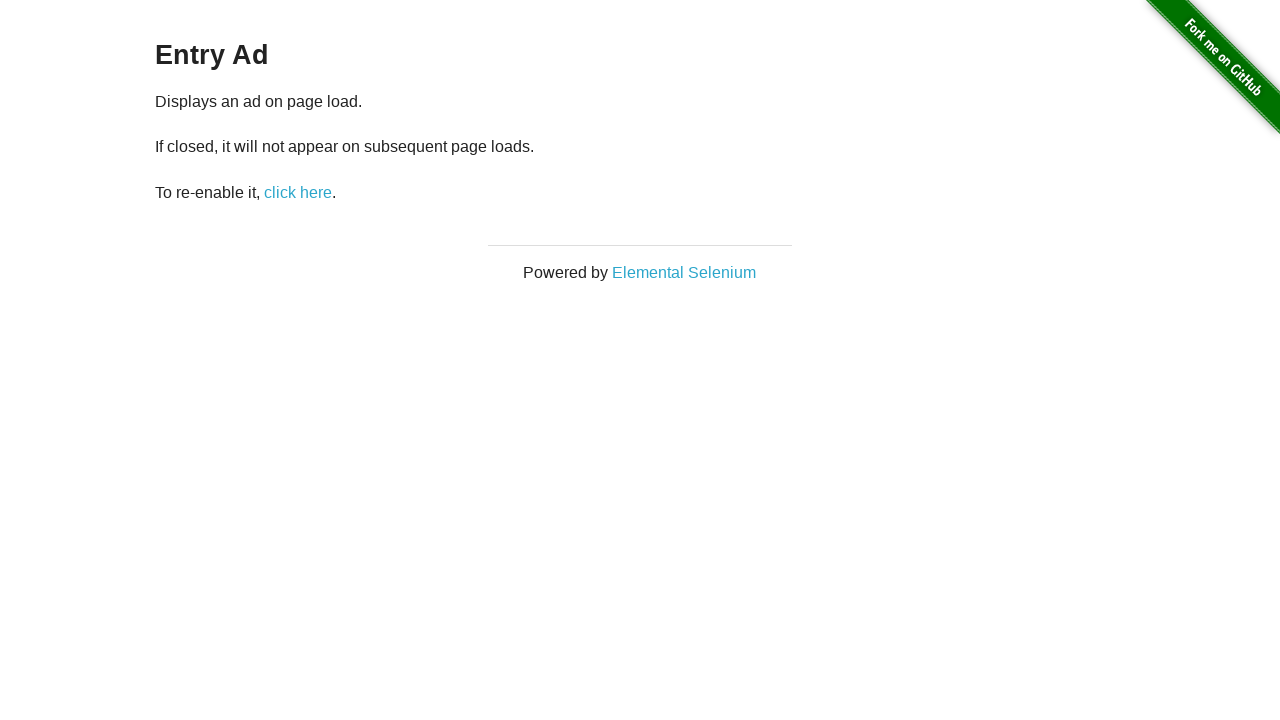

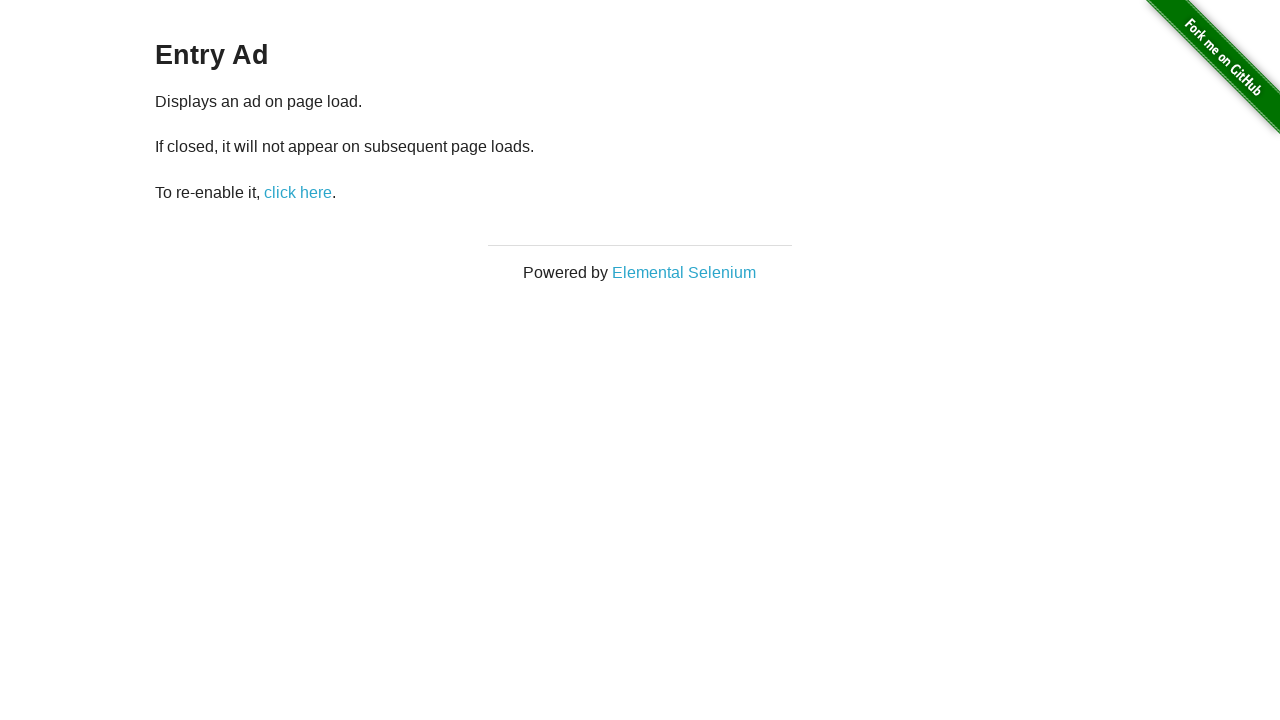